Tests clicking a growing clickable button element and verifies that "Event Triggered" message appears after clicking

Starting URL: https://testpages.herokuapp.com/styled/challenges/growing-clickable.html

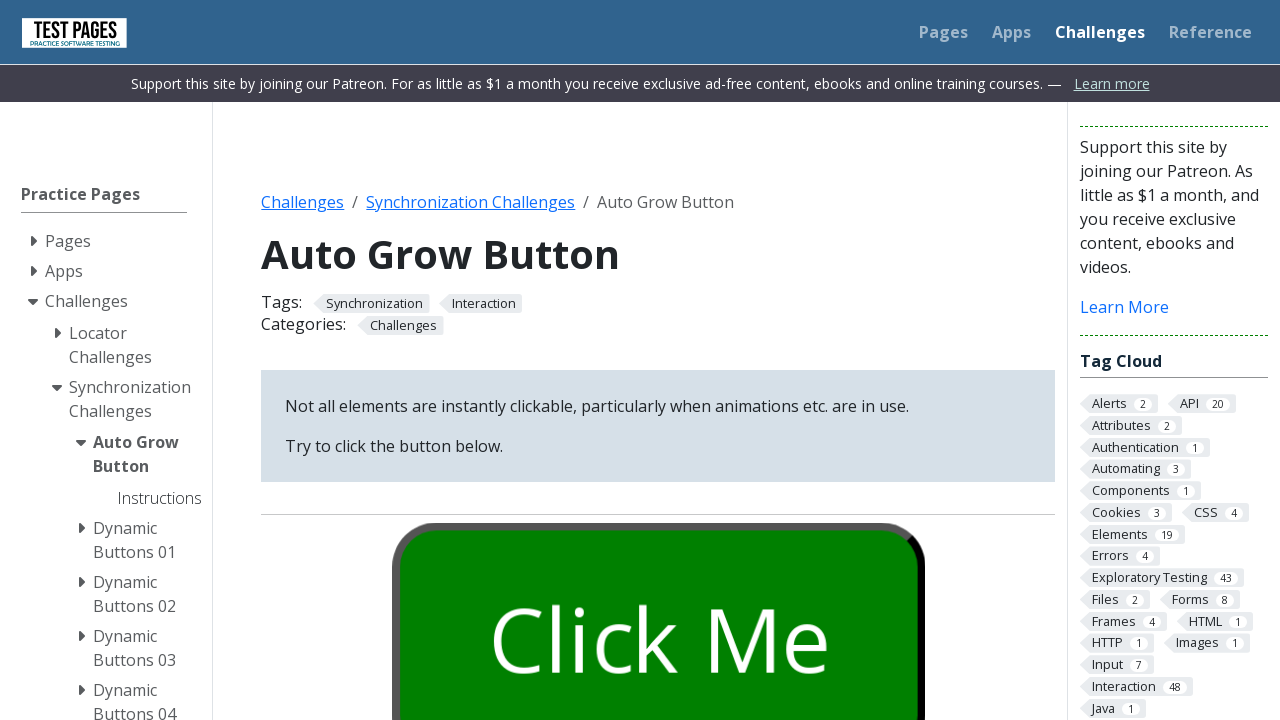

Waited for the growing clickable button element to be available
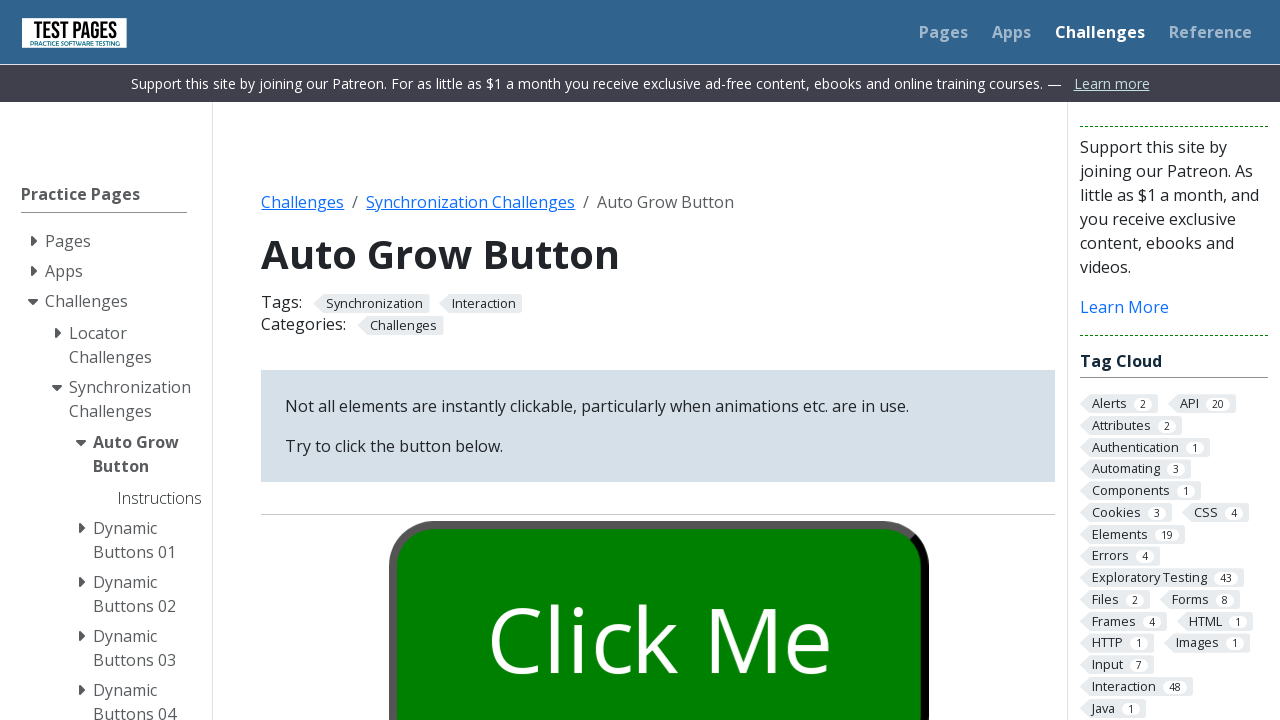

Clicked the growing clickable button at (658, 600) on #growbutton
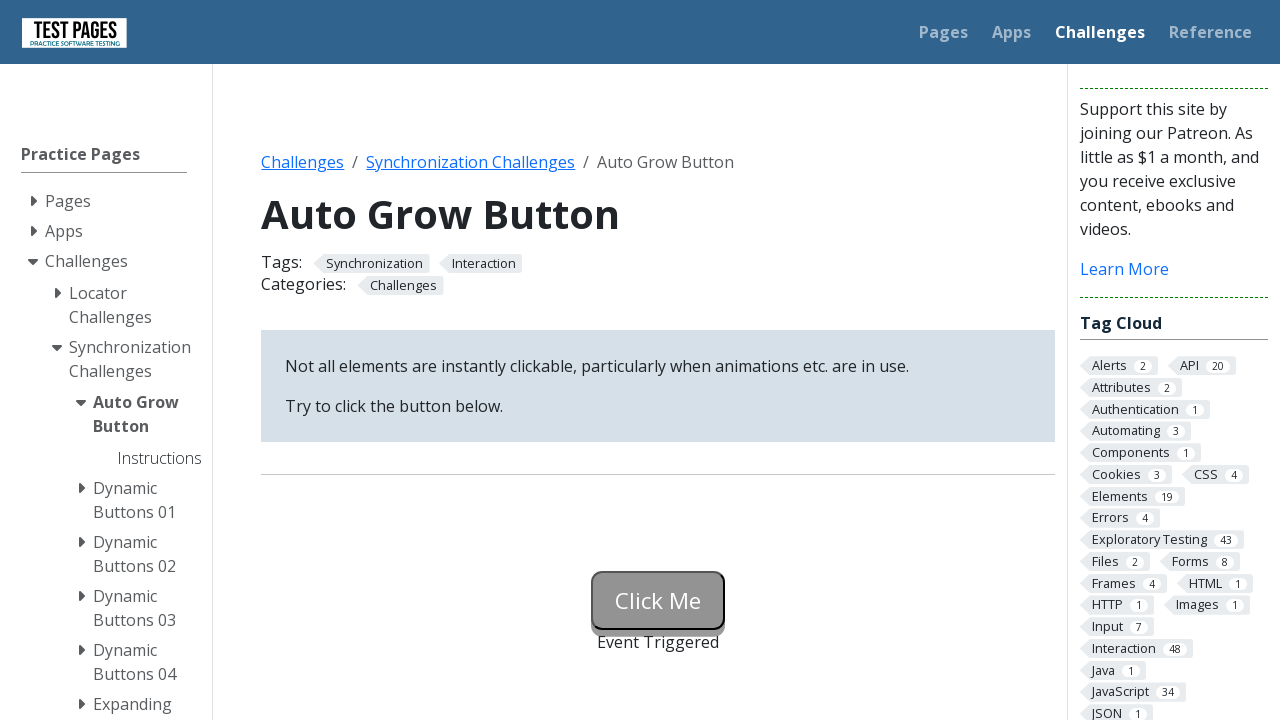

Waited for the status message element to appear
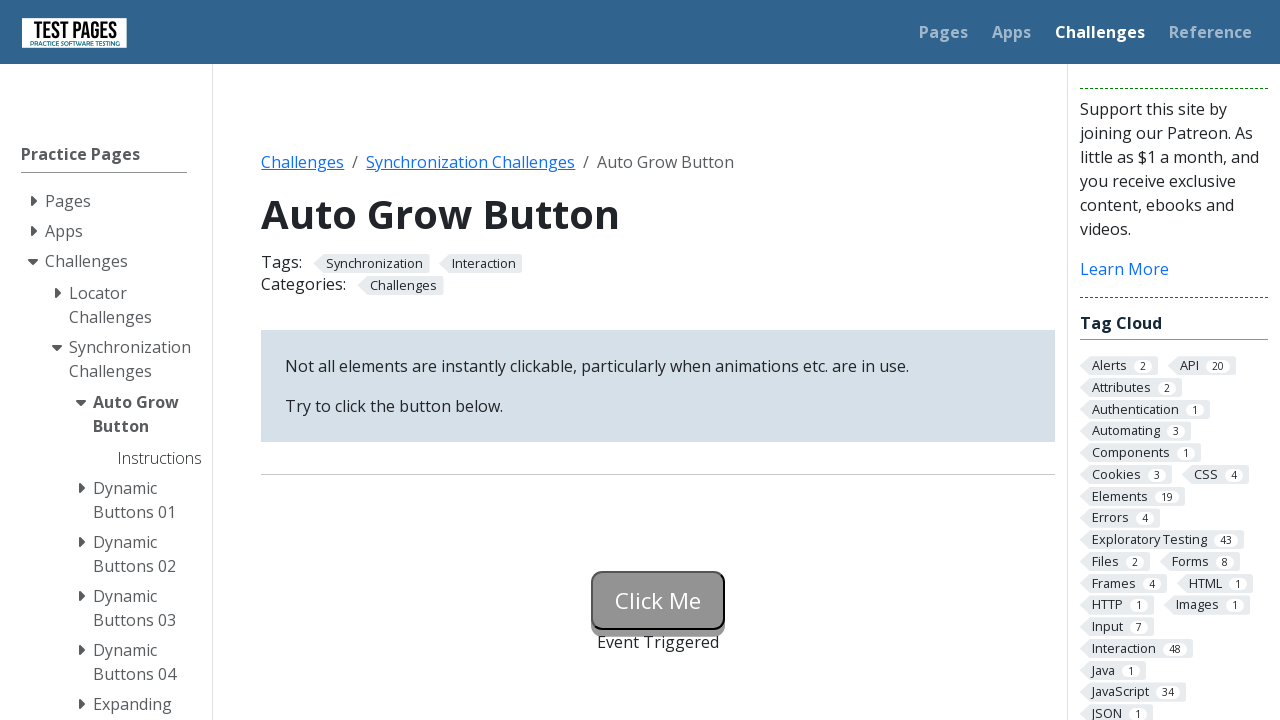

Located the status message element
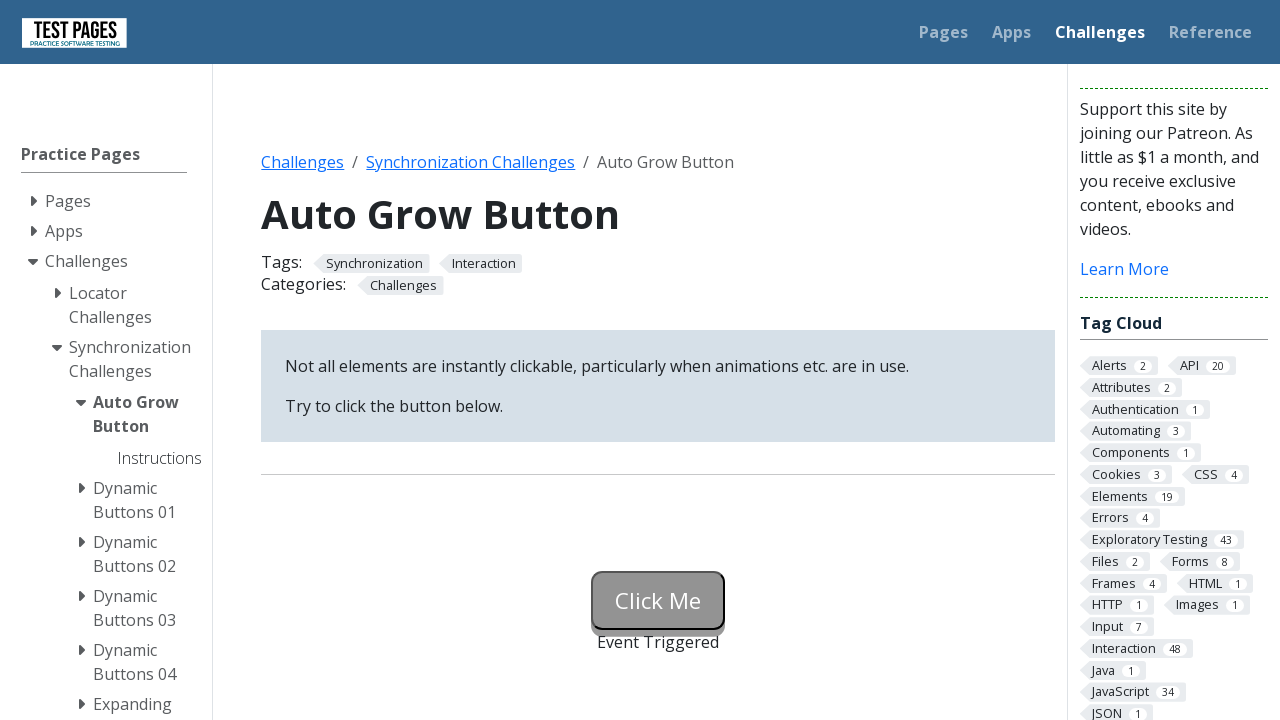

Verified that 'Event Triggered' message appears after clicking the button
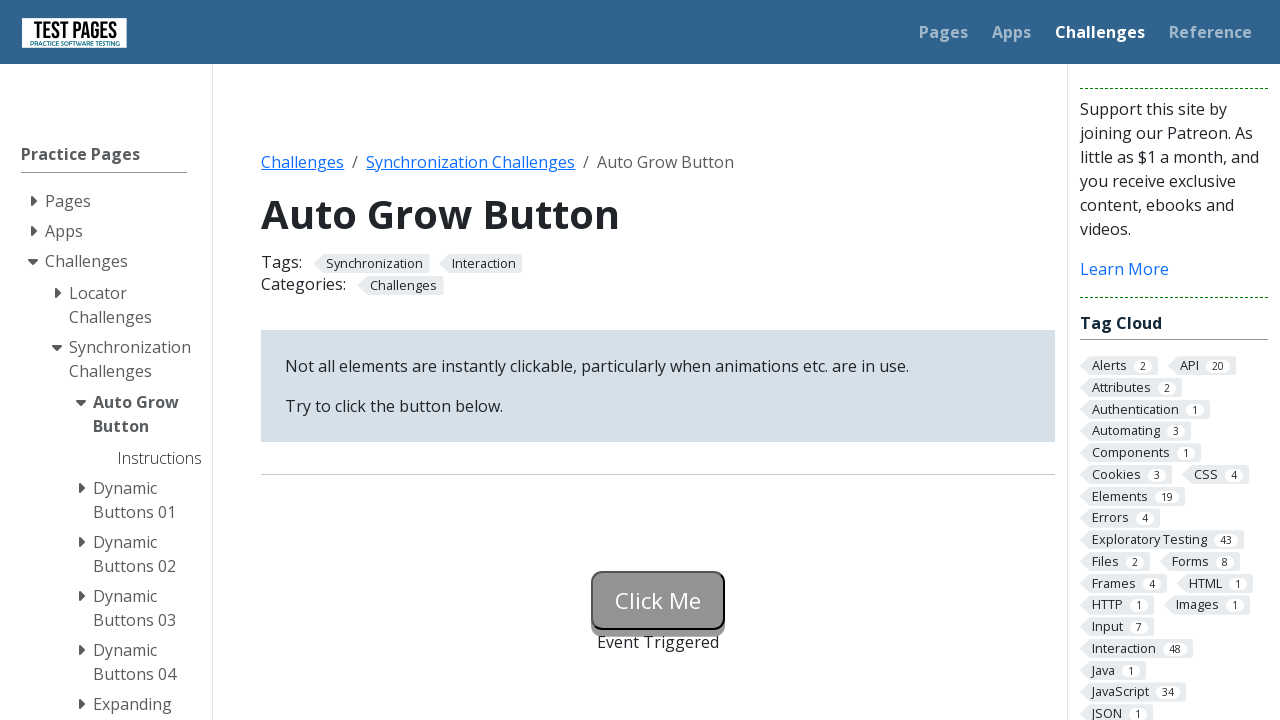

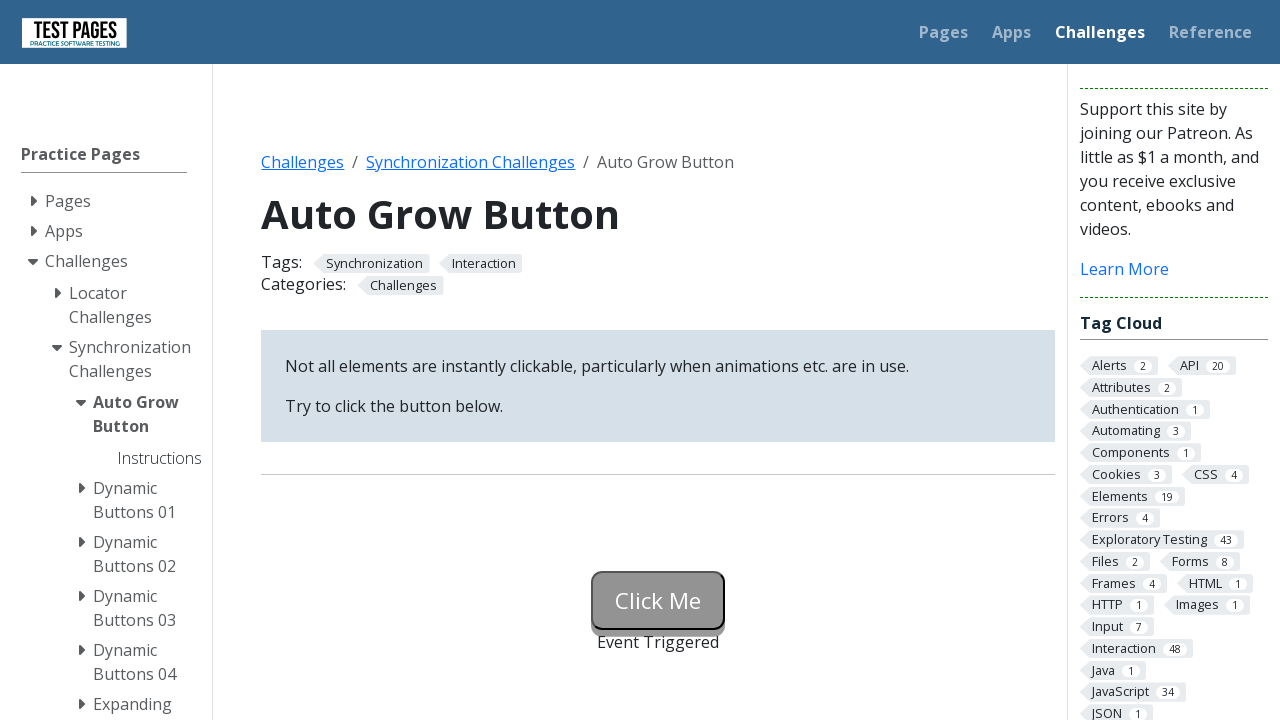